Tests that the complete-all checkbox updates state correctly when individual items are completed or cleared

Starting URL: https://demo.playwright.dev/todomvc

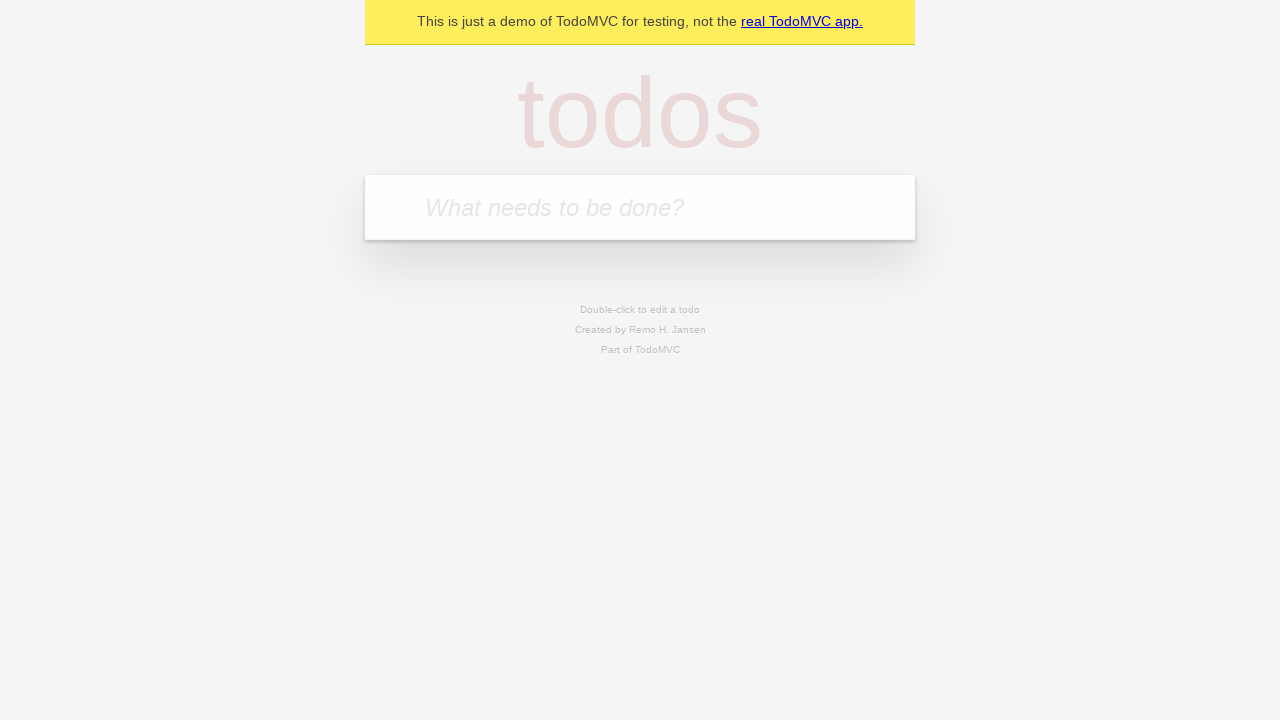

Filled first todo input with 'buy some cheese' on internal:attr=[placeholder="What needs to be done?"i]
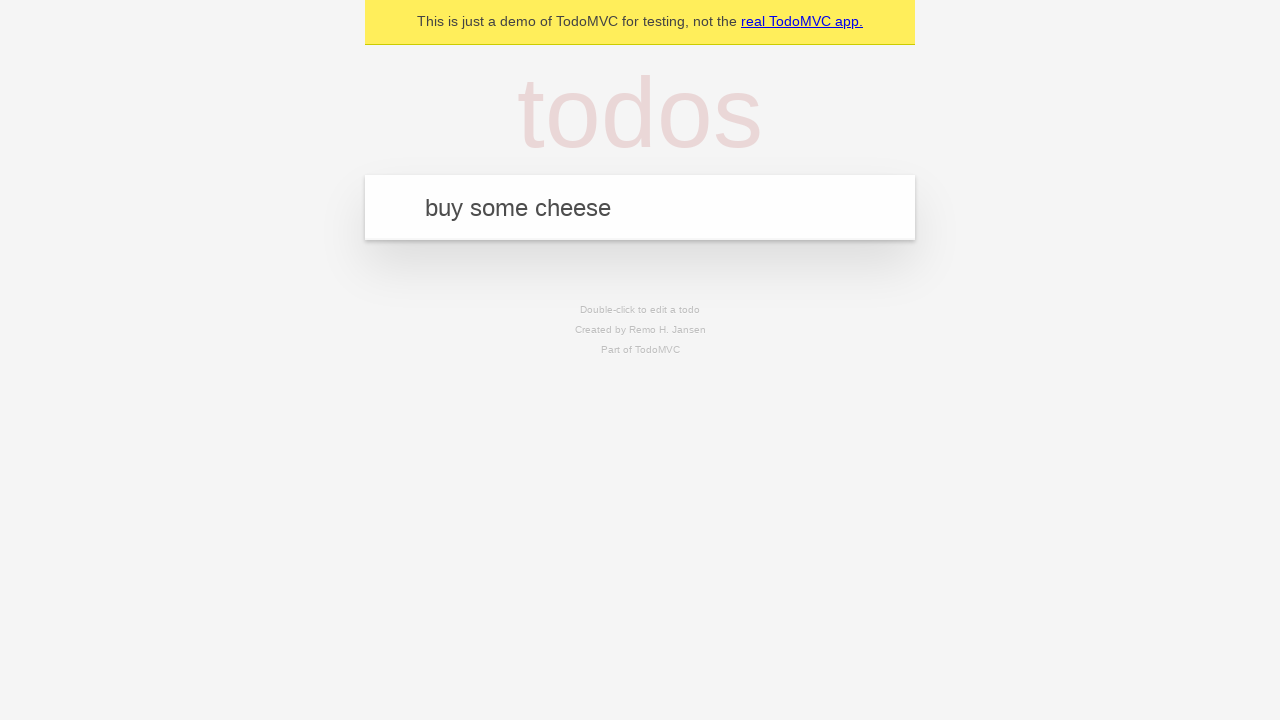

Pressed Enter to create first todo on internal:attr=[placeholder="What needs to be done?"i]
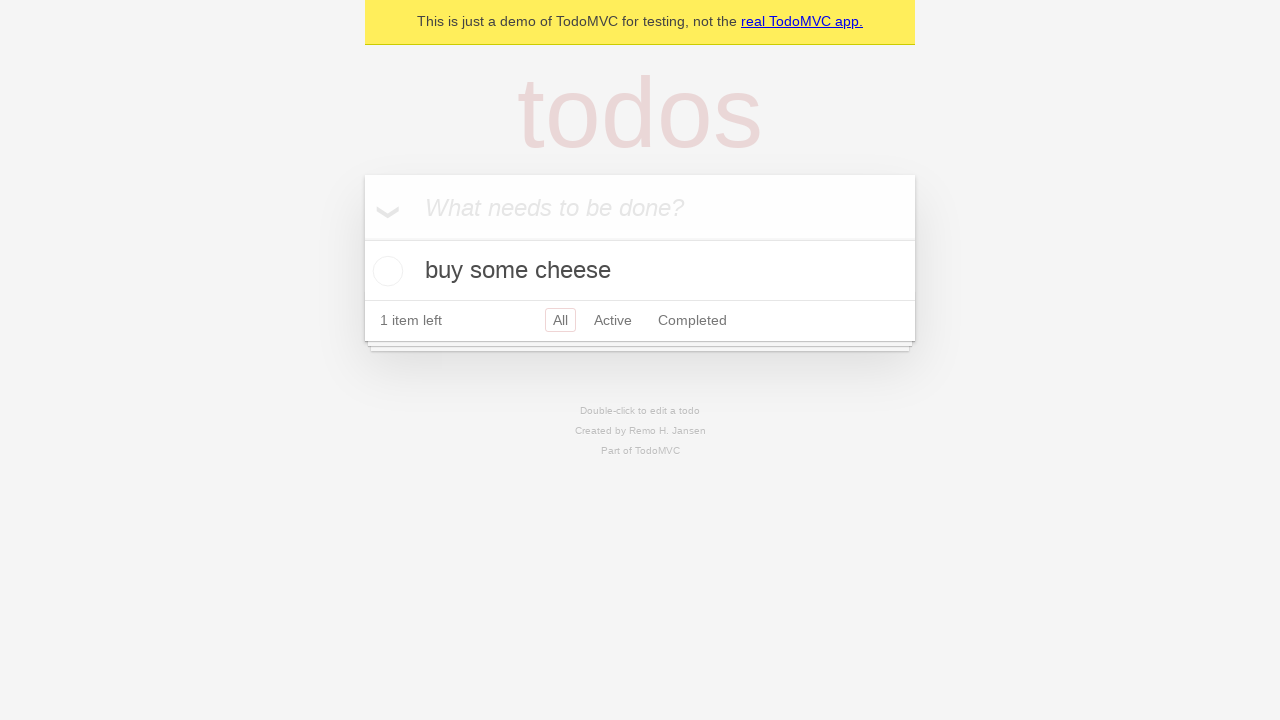

Filled second todo input with 'feed the cat' on internal:attr=[placeholder="What needs to be done?"i]
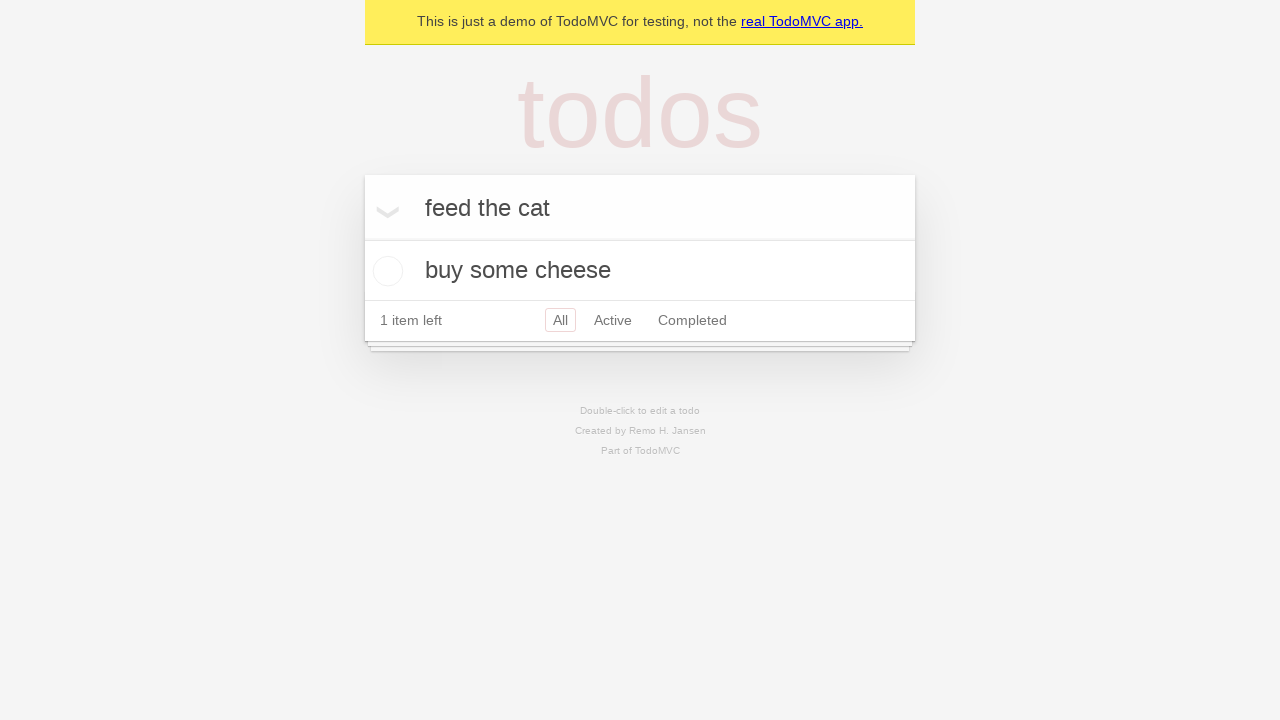

Pressed Enter to create second todo on internal:attr=[placeholder="What needs to be done?"i]
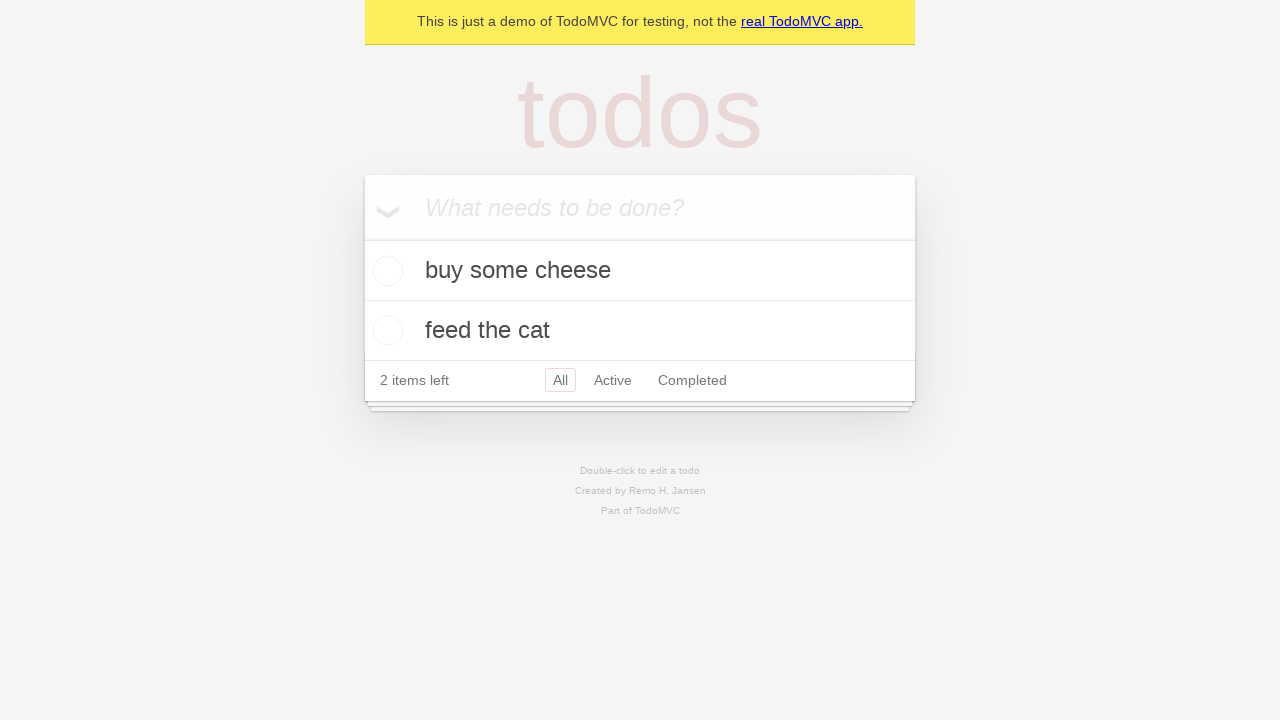

Filled third todo input with 'book a doctors appointment' on internal:attr=[placeholder="What needs to be done?"i]
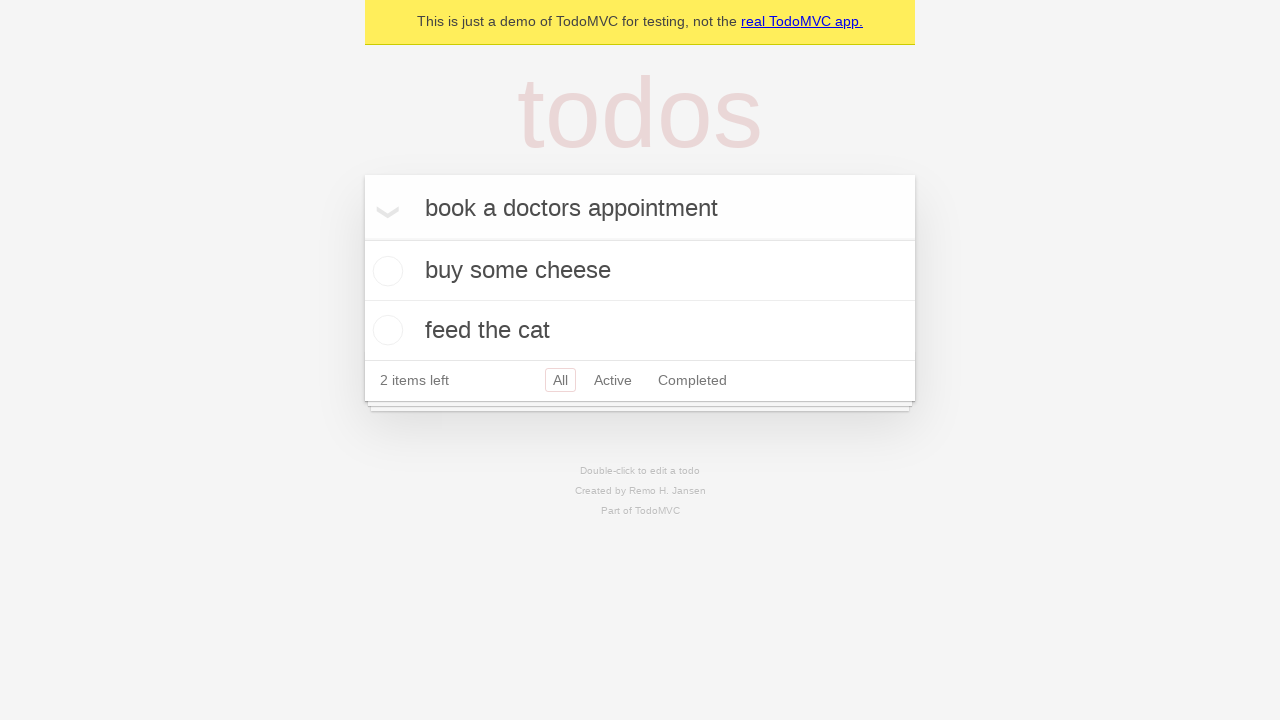

Pressed Enter to create third todo on internal:attr=[placeholder="What needs to be done?"i]
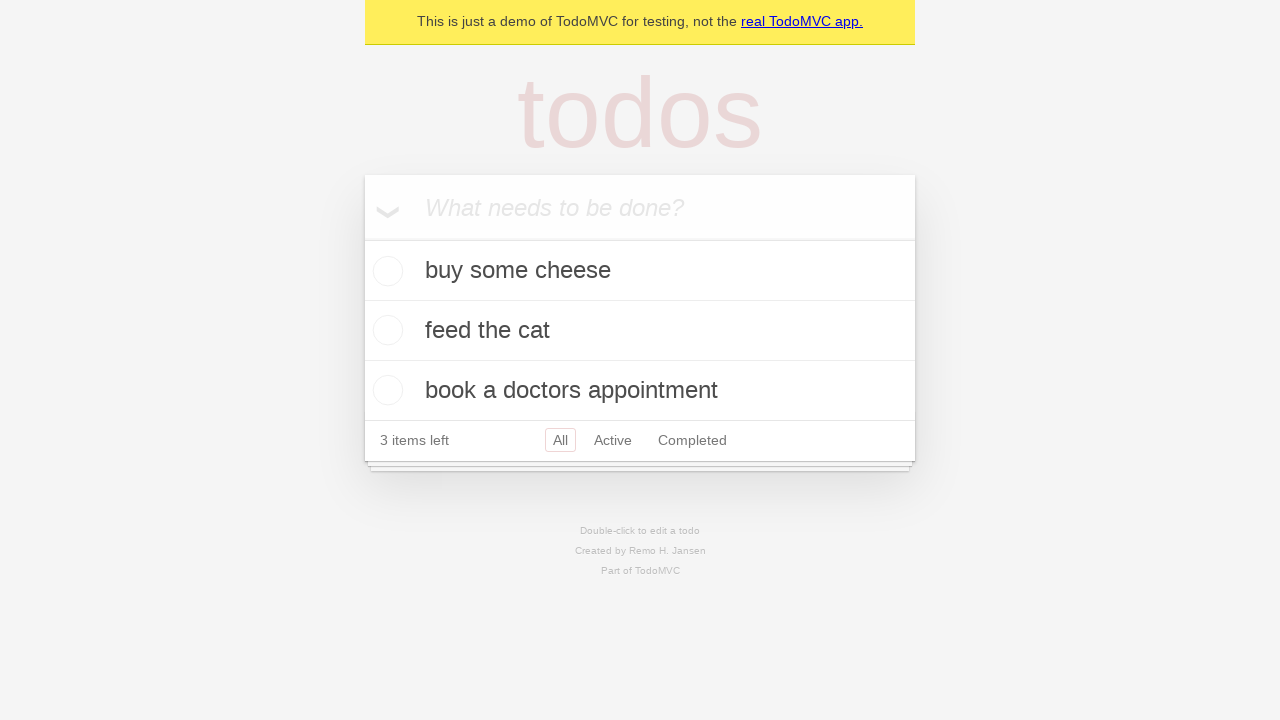

Clicked 'Mark all as complete' checkbox to complete all todos at (362, 238) on internal:label="Mark all as complete"i
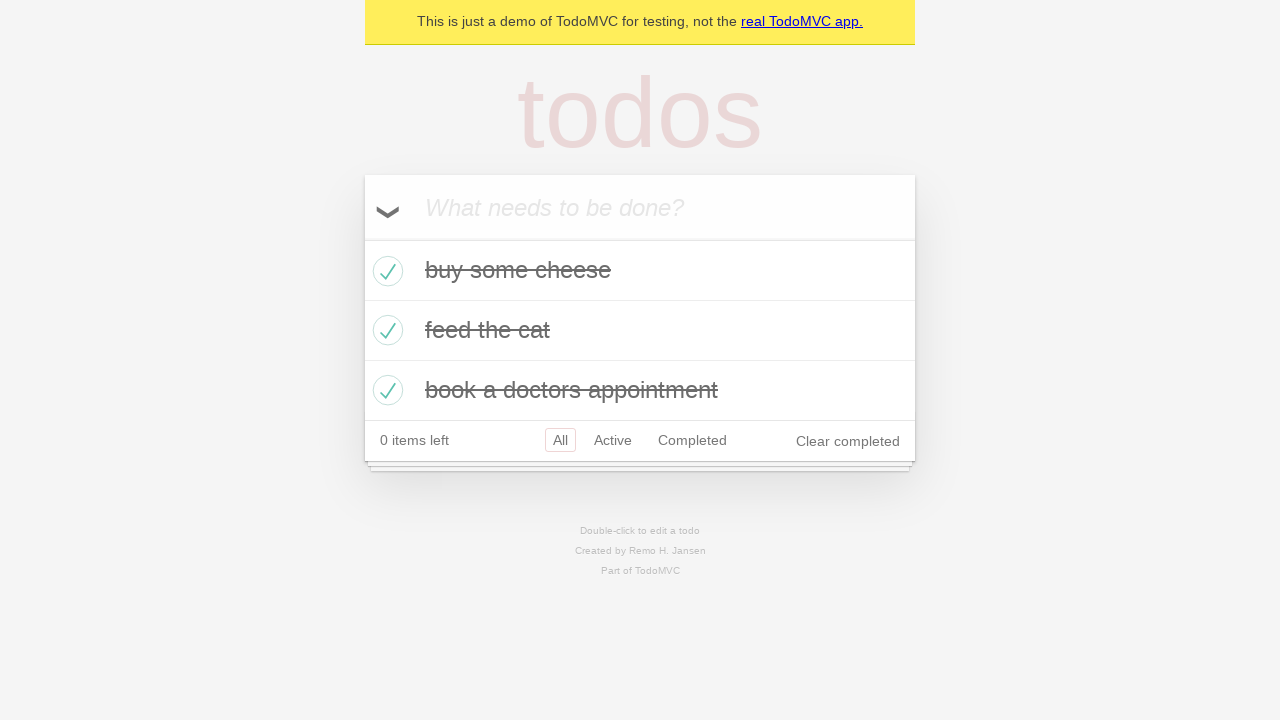

Unchecked first todo checkbox at (385, 271) on internal:testid=[data-testid="todo-item"s] >> nth=0 >> internal:role=checkbox
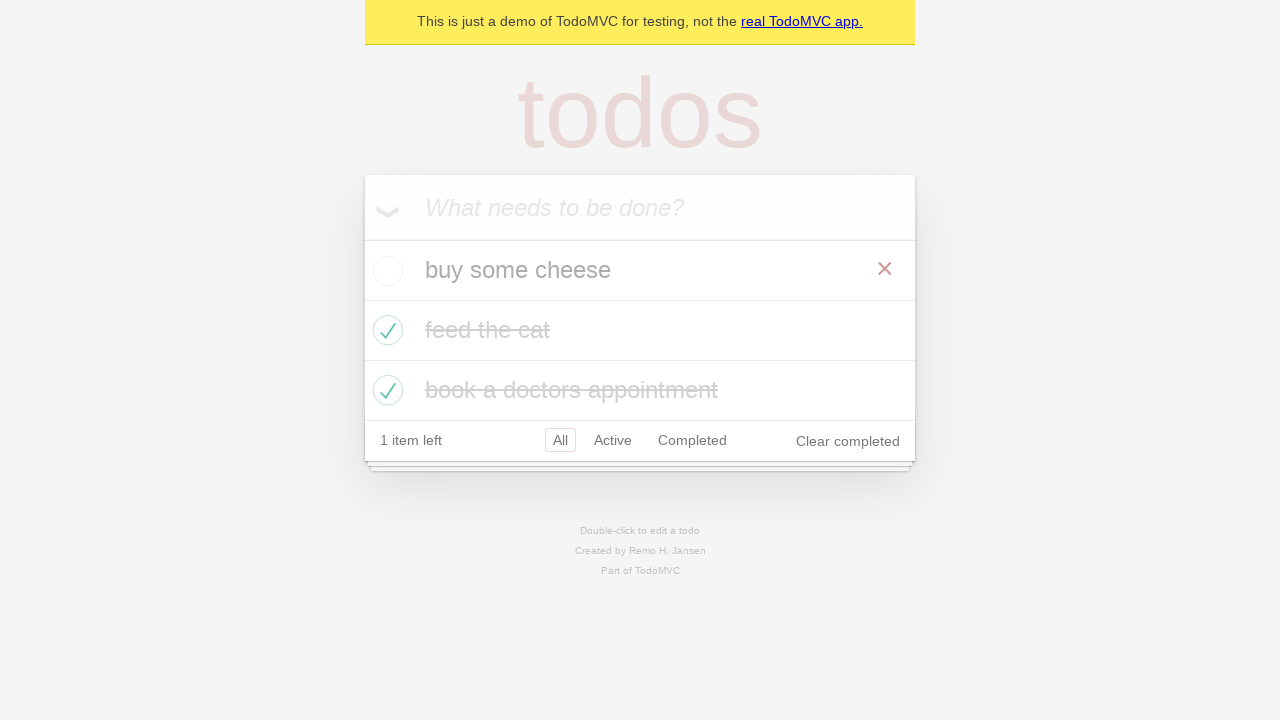

Re-checked first todo checkbox at (385, 271) on internal:testid=[data-testid="todo-item"s] >> nth=0 >> internal:role=checkbox
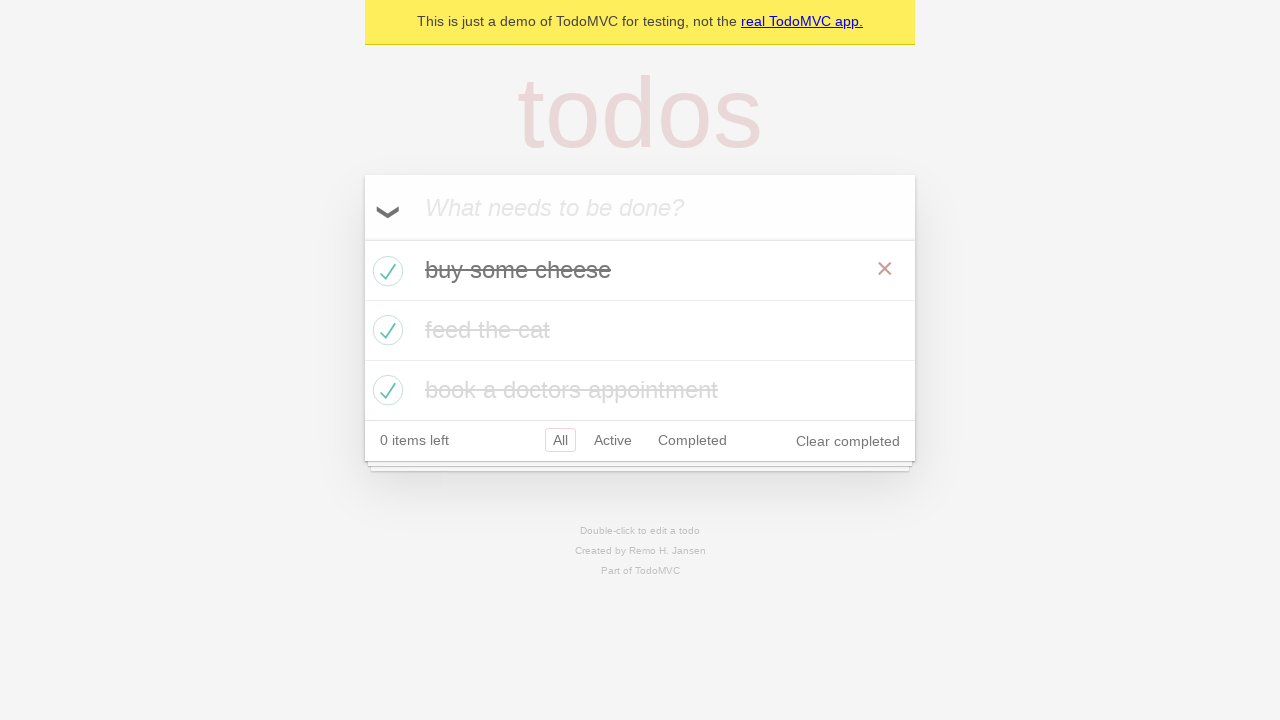

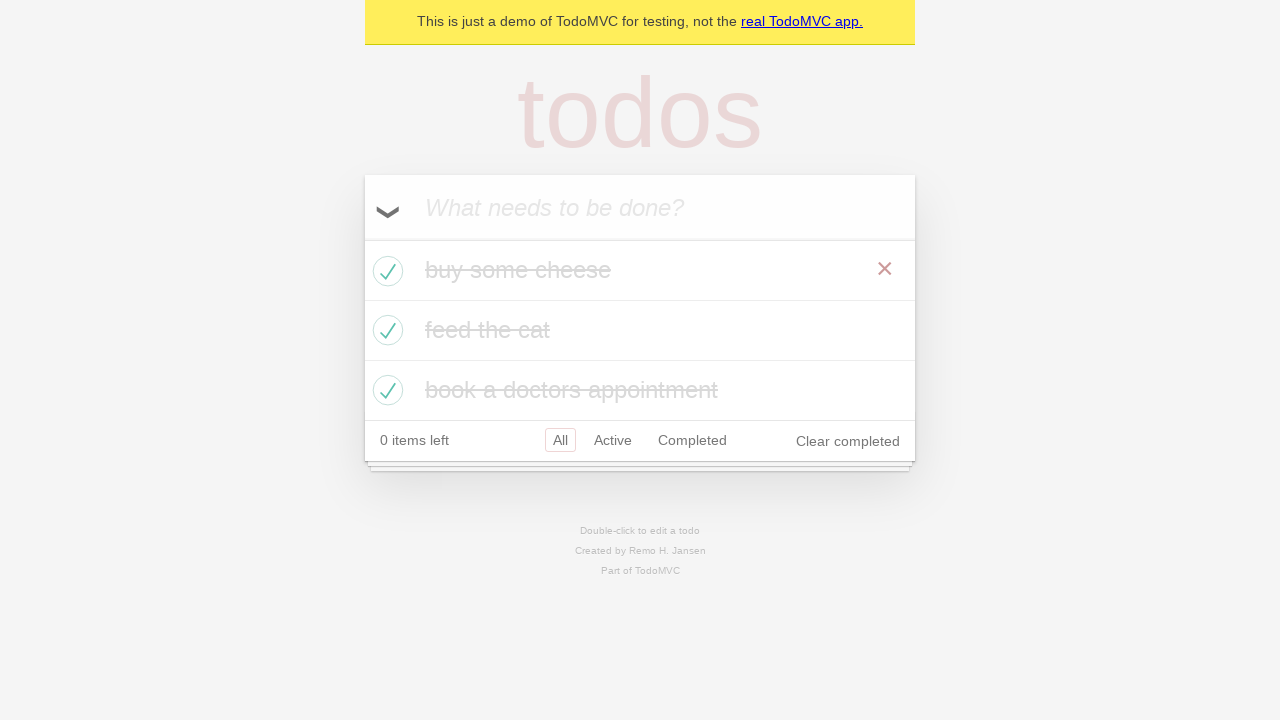